Tests map markers by clicking each of 4 markers and their view full button twice in a loop

Starting URL: https://tinyurl.com/Find-Charger

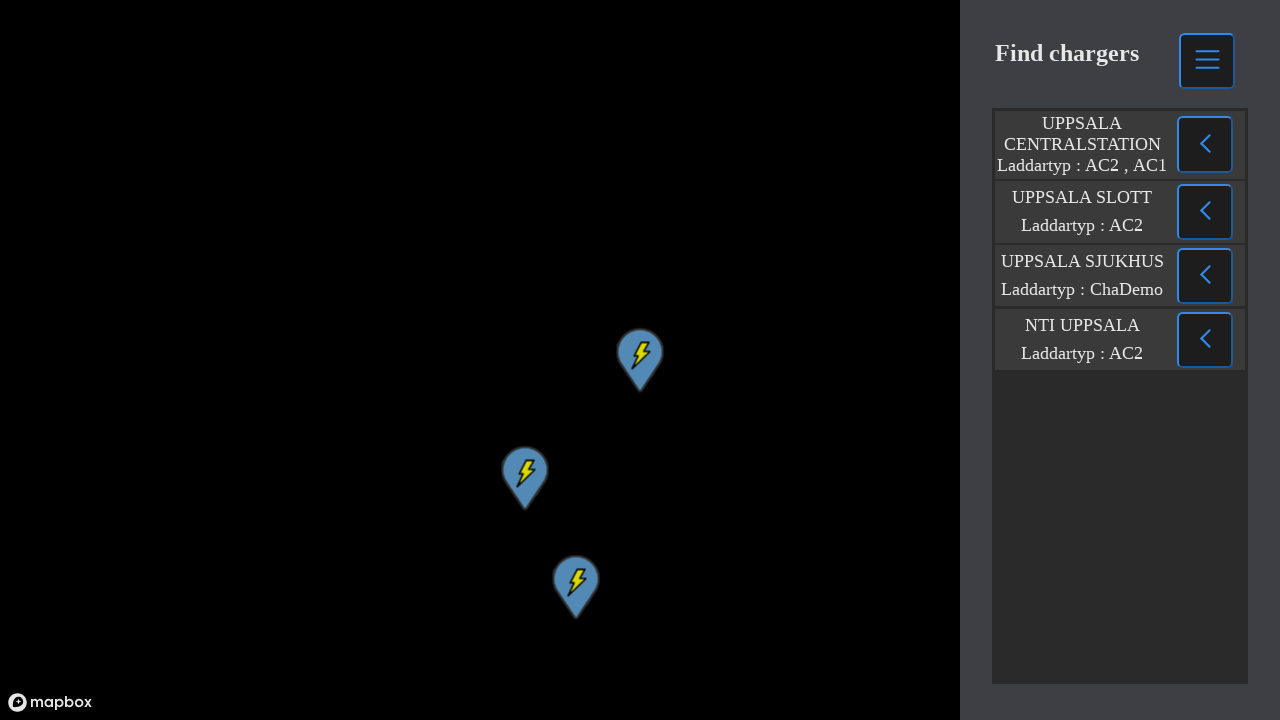

Navigated to Find Charger map URL
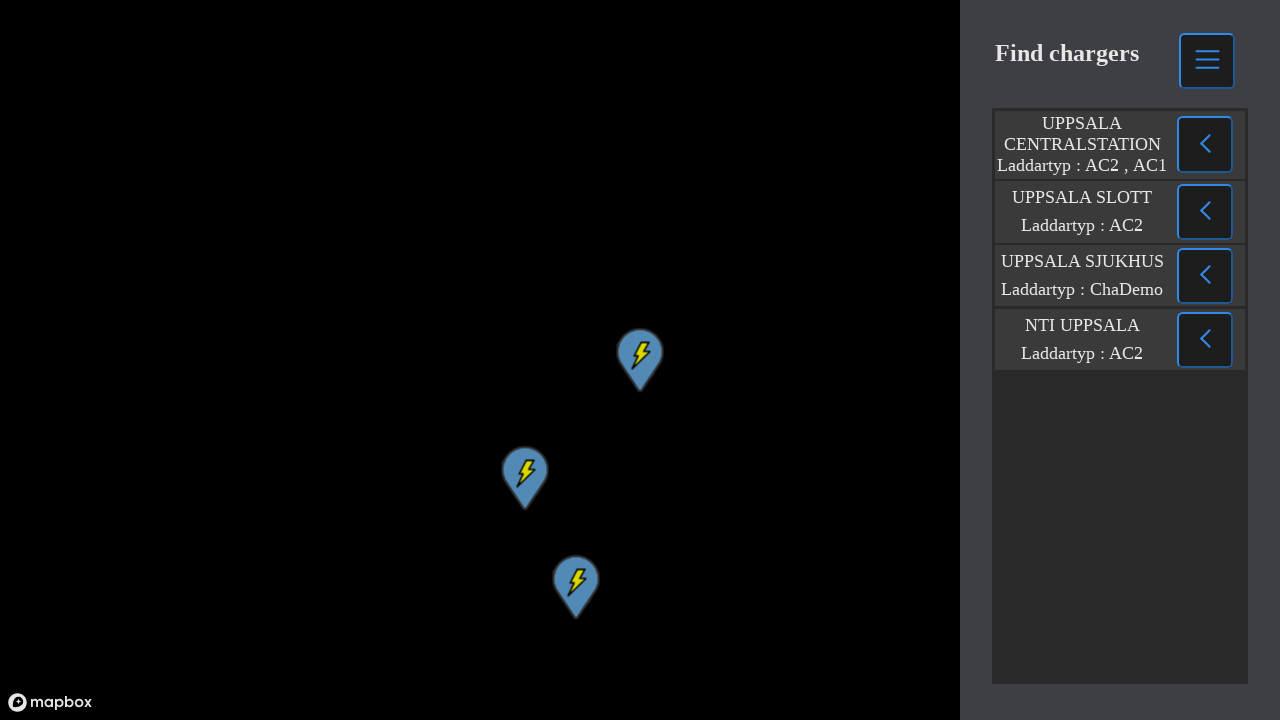

Clicked map marker 1 at (640, 360) on #marker1
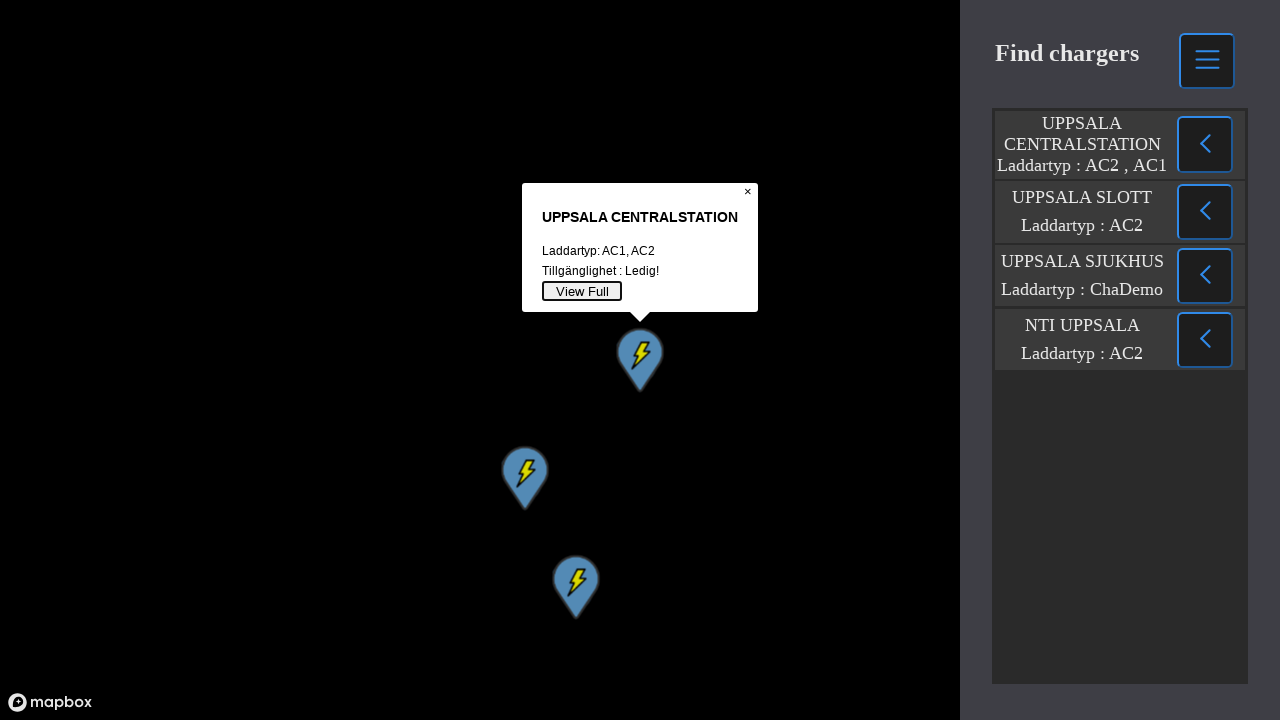

Clicked view full button for marker 1 at (582, 291) on #view-full-information
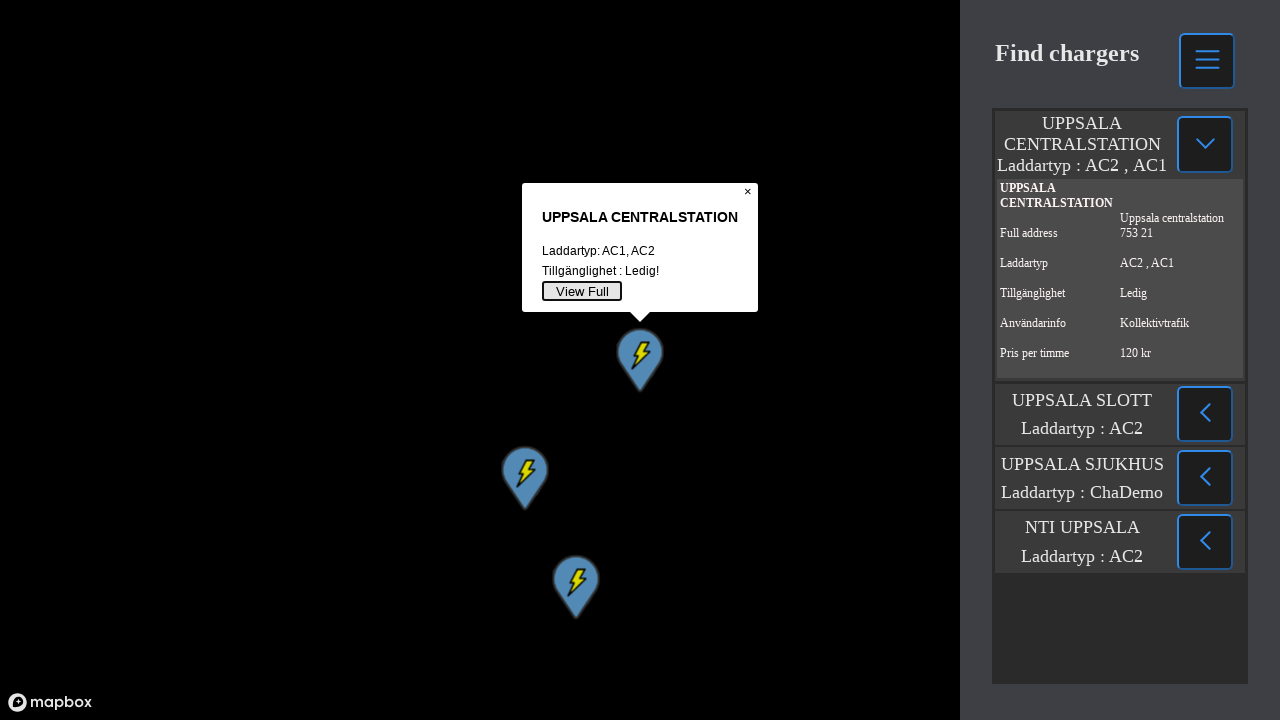

Clicked map marker 2 at (525, 478) on #marker2
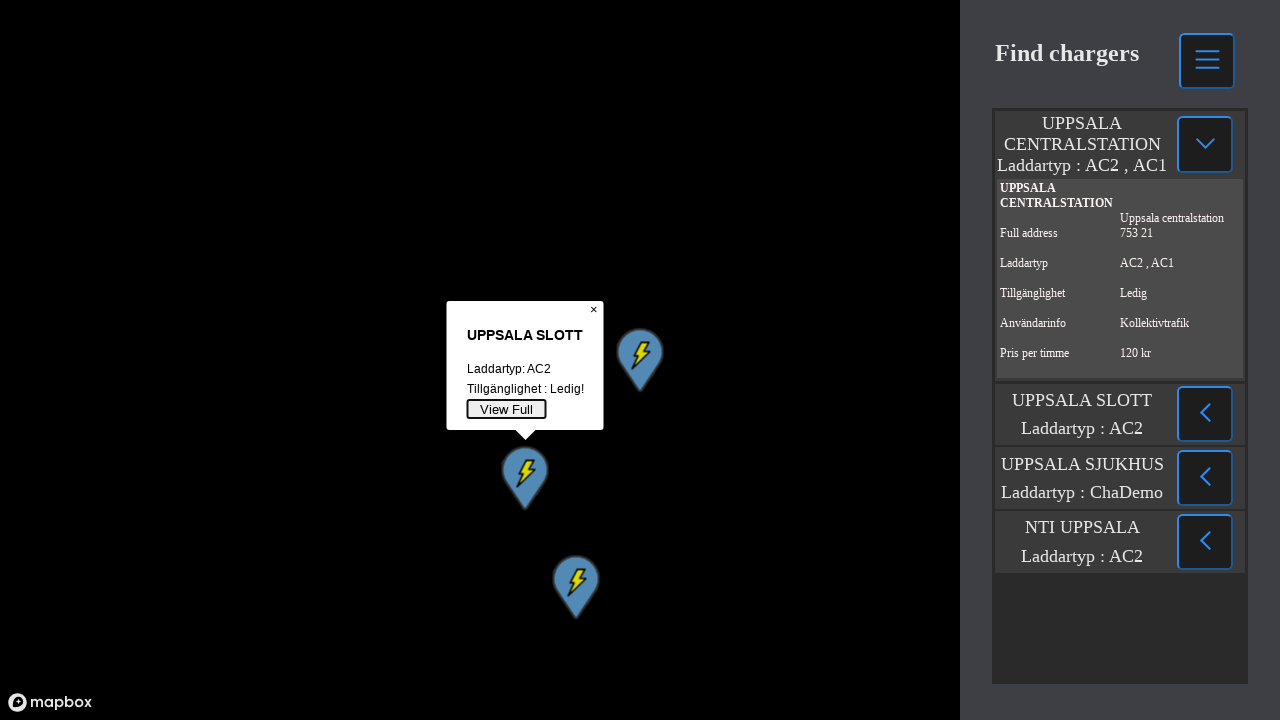

Clicked view full button for marker 2 at (506, 409) on #view-full-information
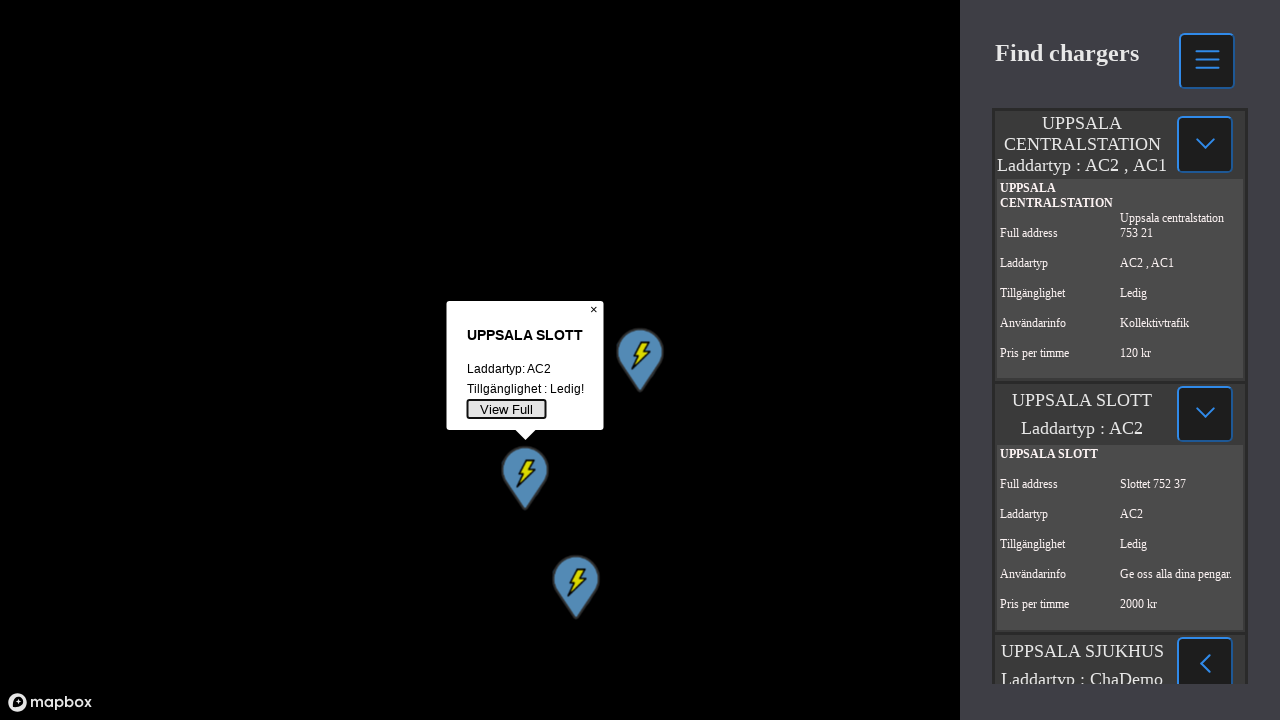

Clicked map marker 3 at (576, 587) on #marker3
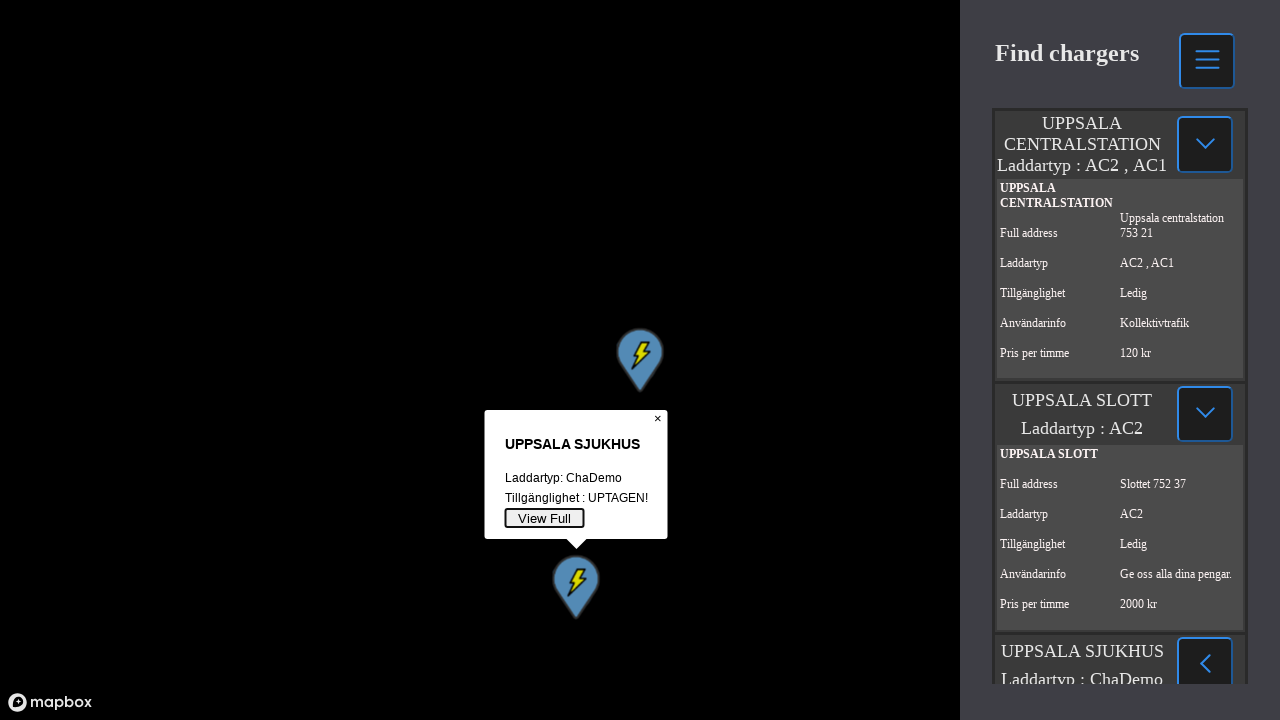

Clicked view full button for marker 3 at (544, 518) on #view-full-information
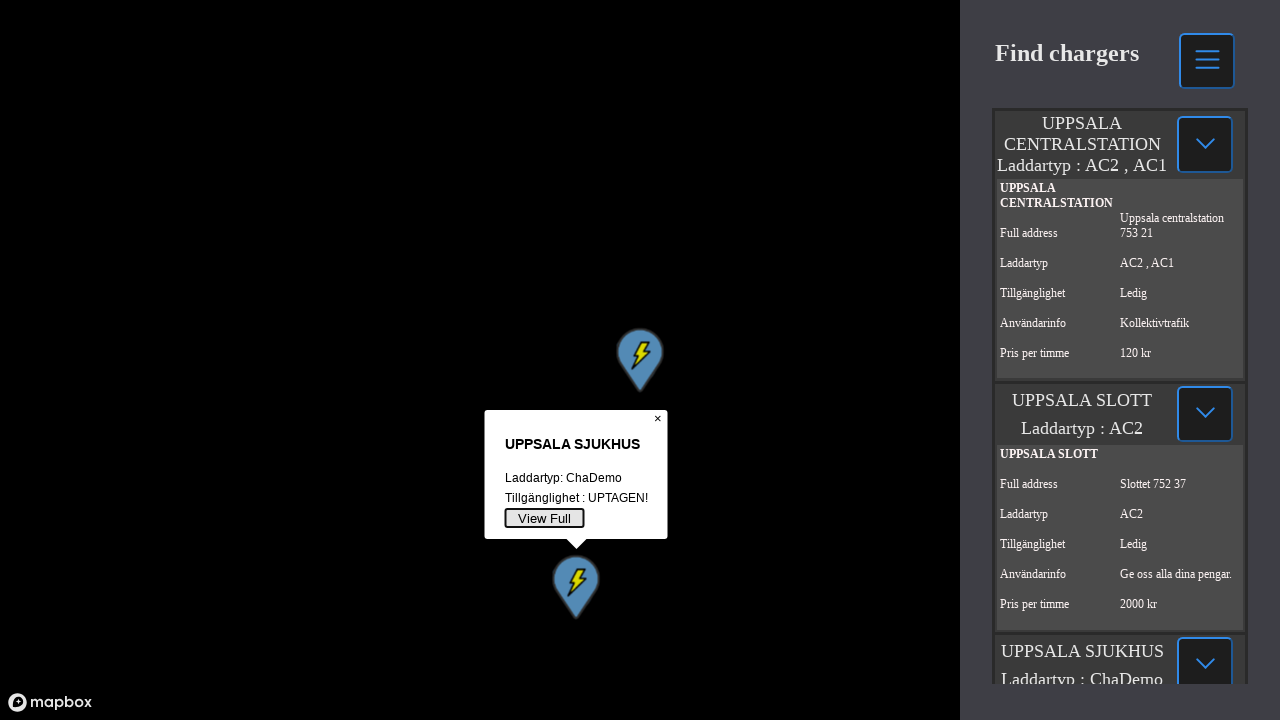

Clicked map marker 4 at (691, 682) on #marker4
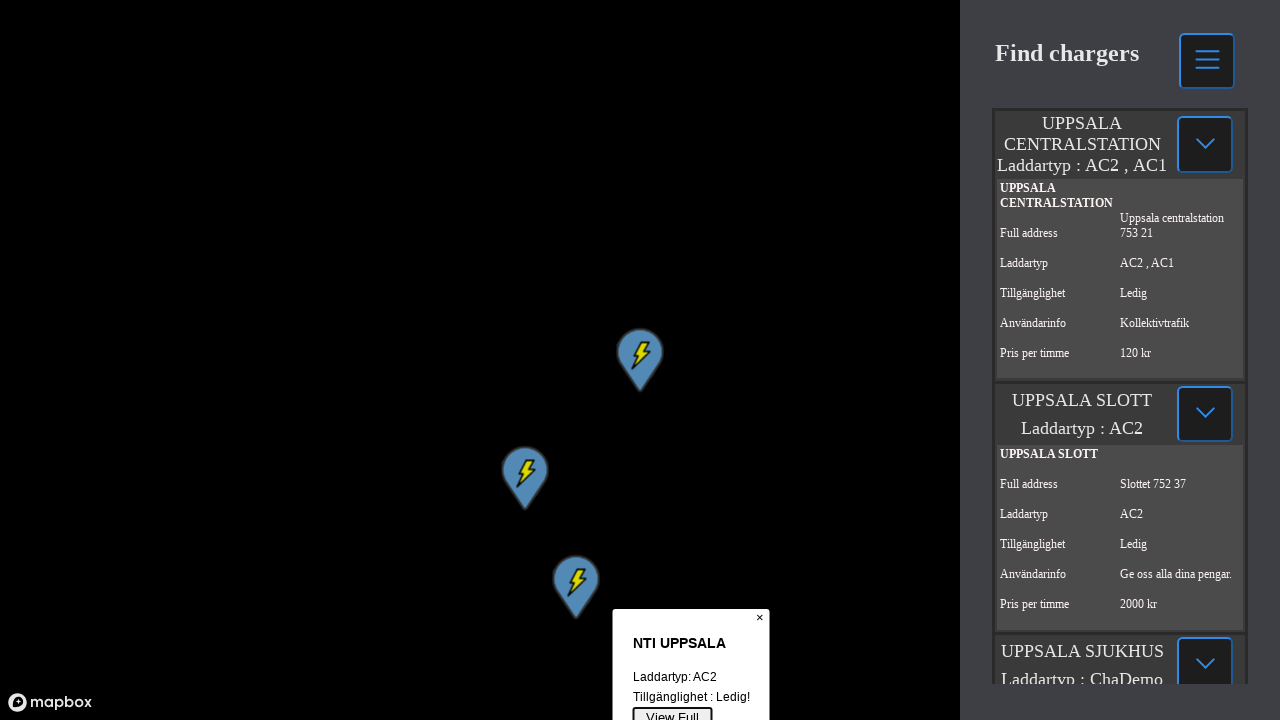

Clicked view full button for marker 4 at (672, 710) on #view-full-information
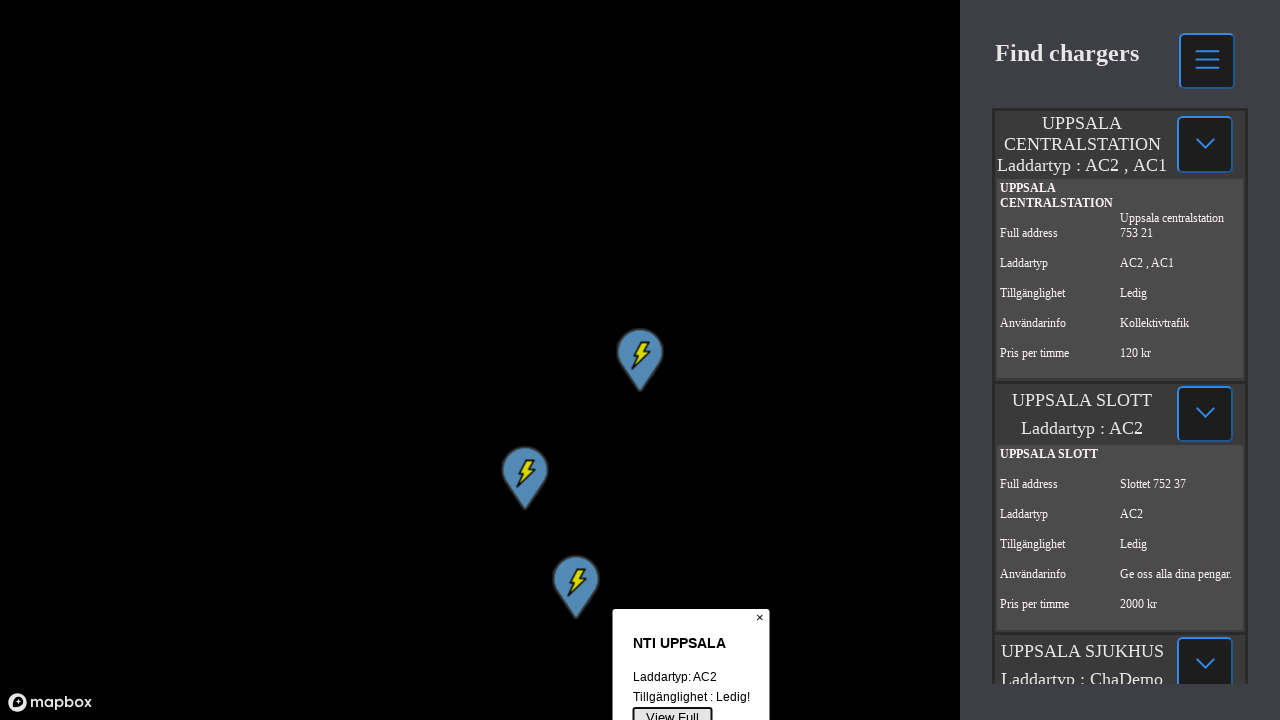

Clicked map marker 1 at (640, 360) on #marker1
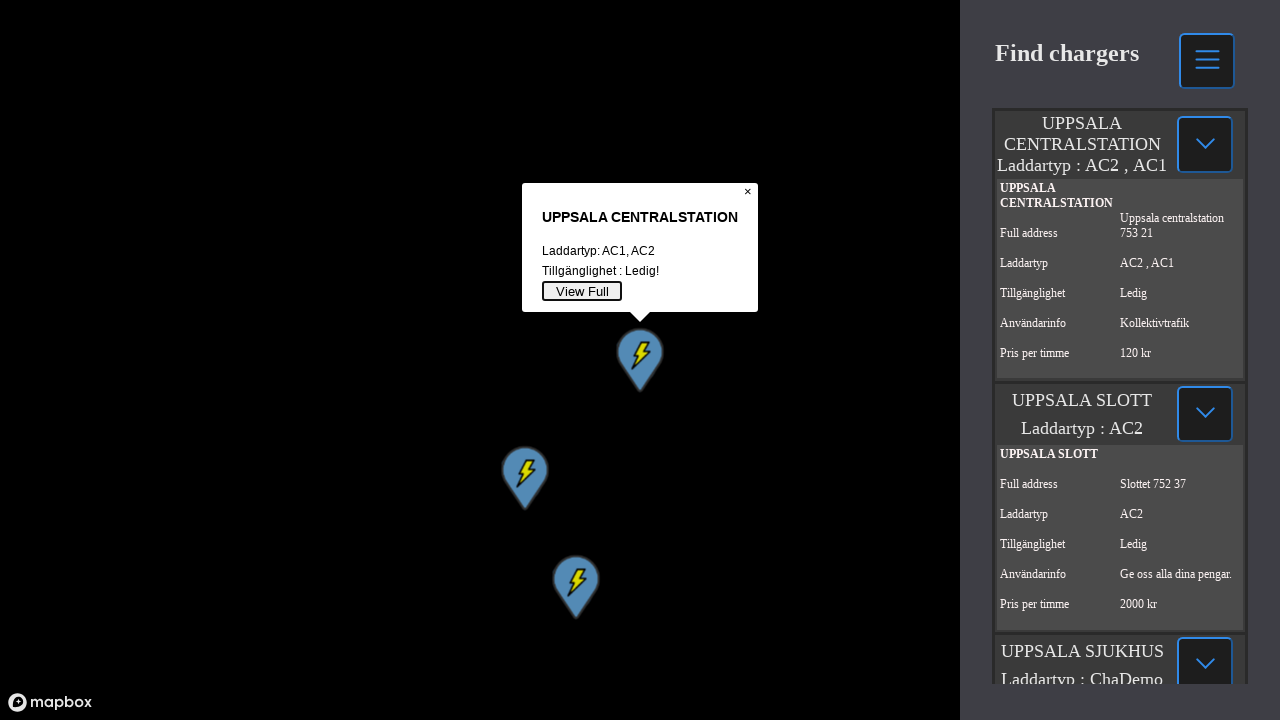

Clicked view full button for marker 1 at (582, 291) on #view-full-information
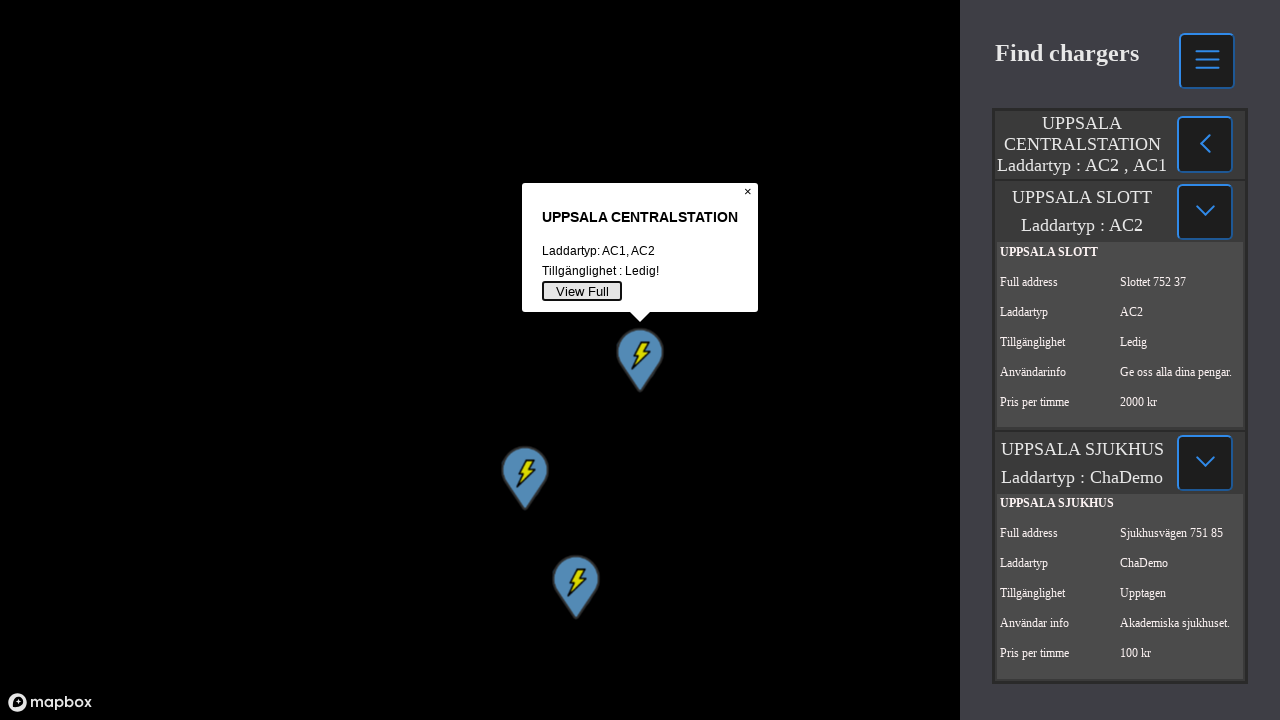

Clicked map marker 2 at (525, 478) on #marker2
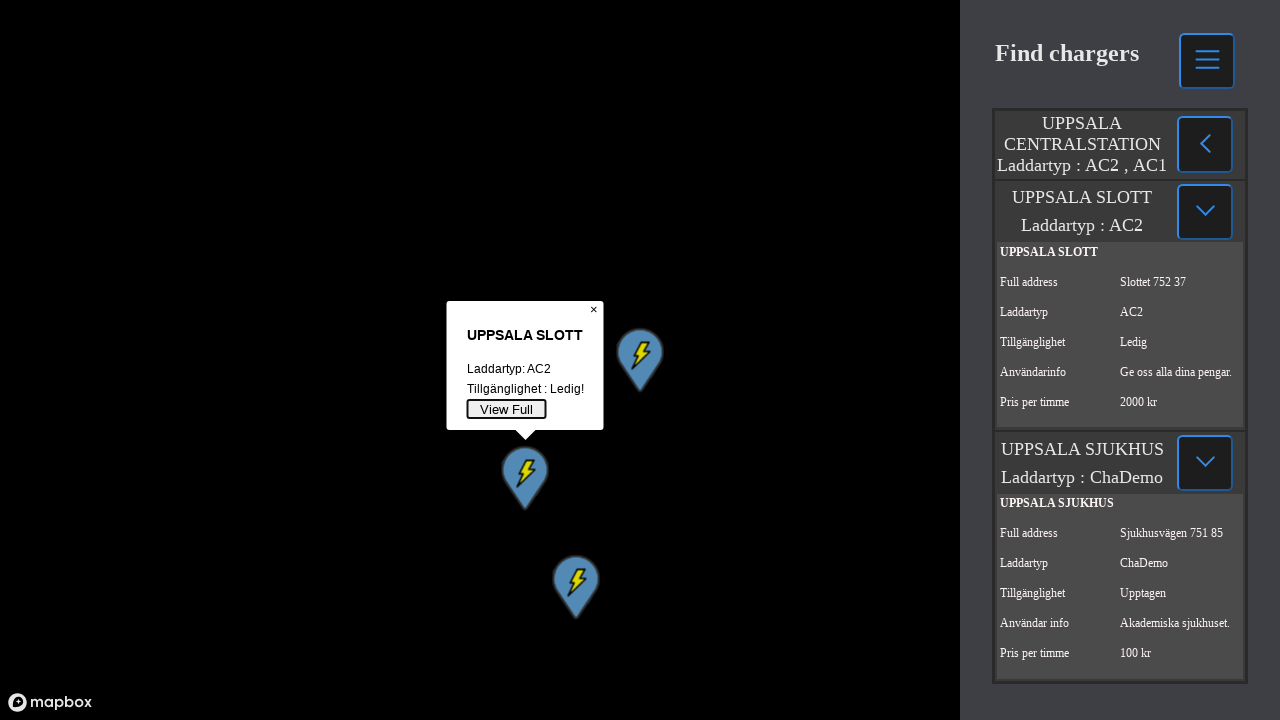

Clicked view full button for marker 2 at (506, 409) on #view-full-information
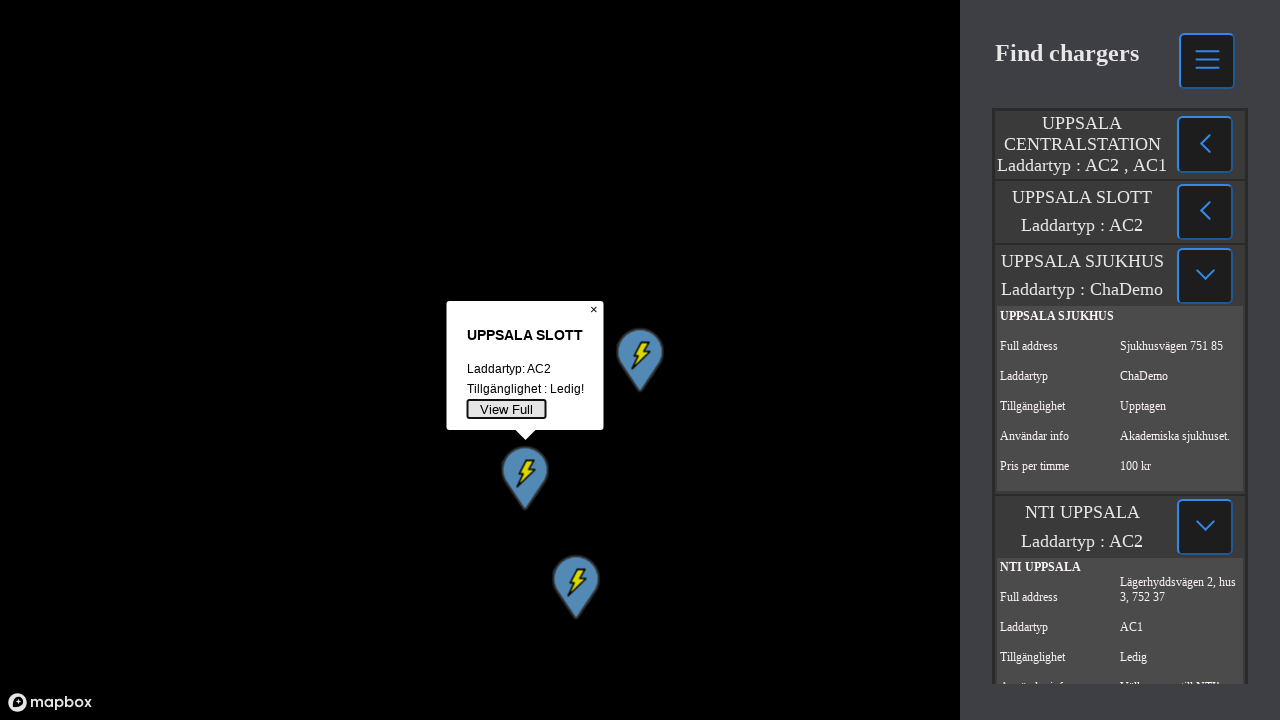

Clicked map marker 3 at (576, 587) on #marker3
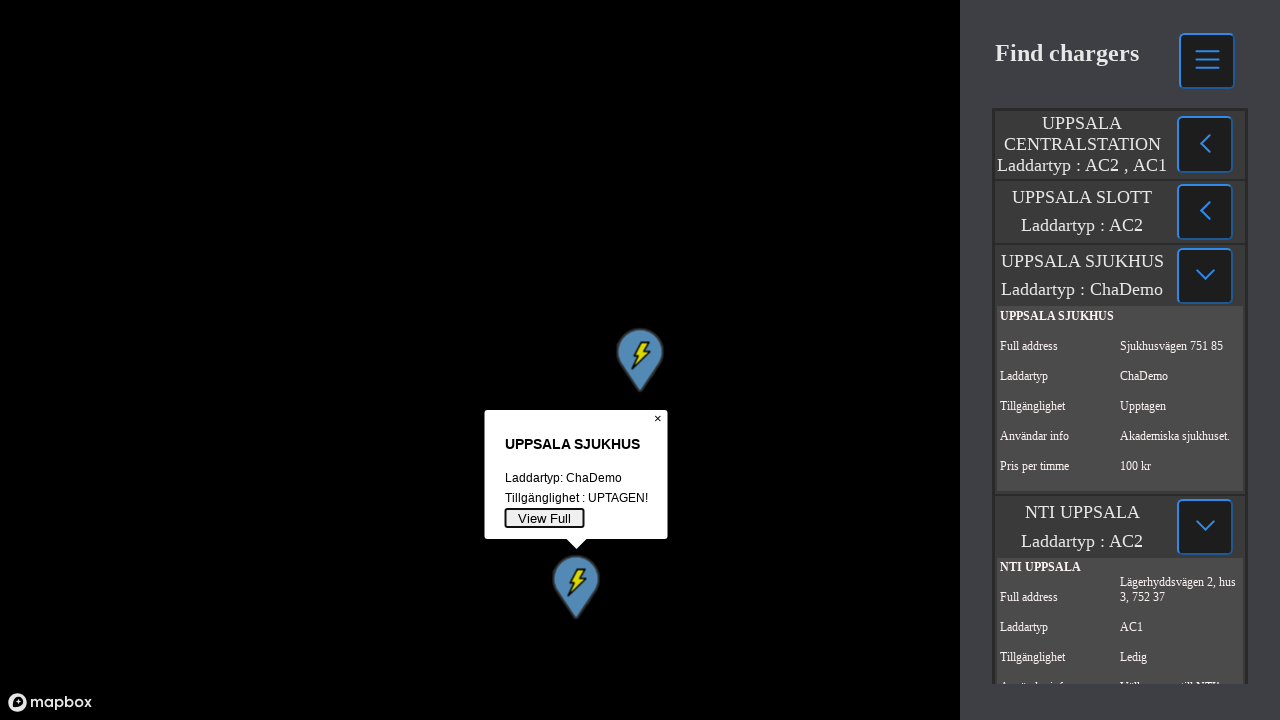

Clicked view full button for marker 3 at (544, 518) on #view-full-information
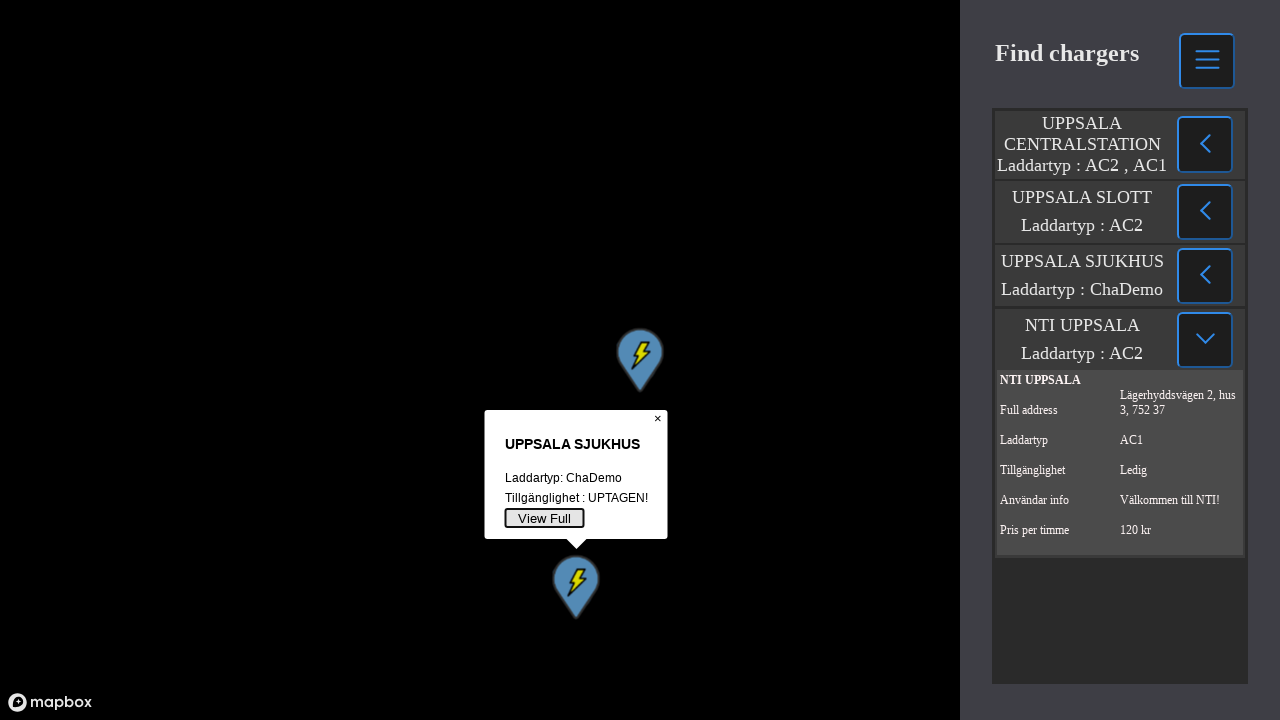

Clicked map marker 4 at (691, 682) on #marker4
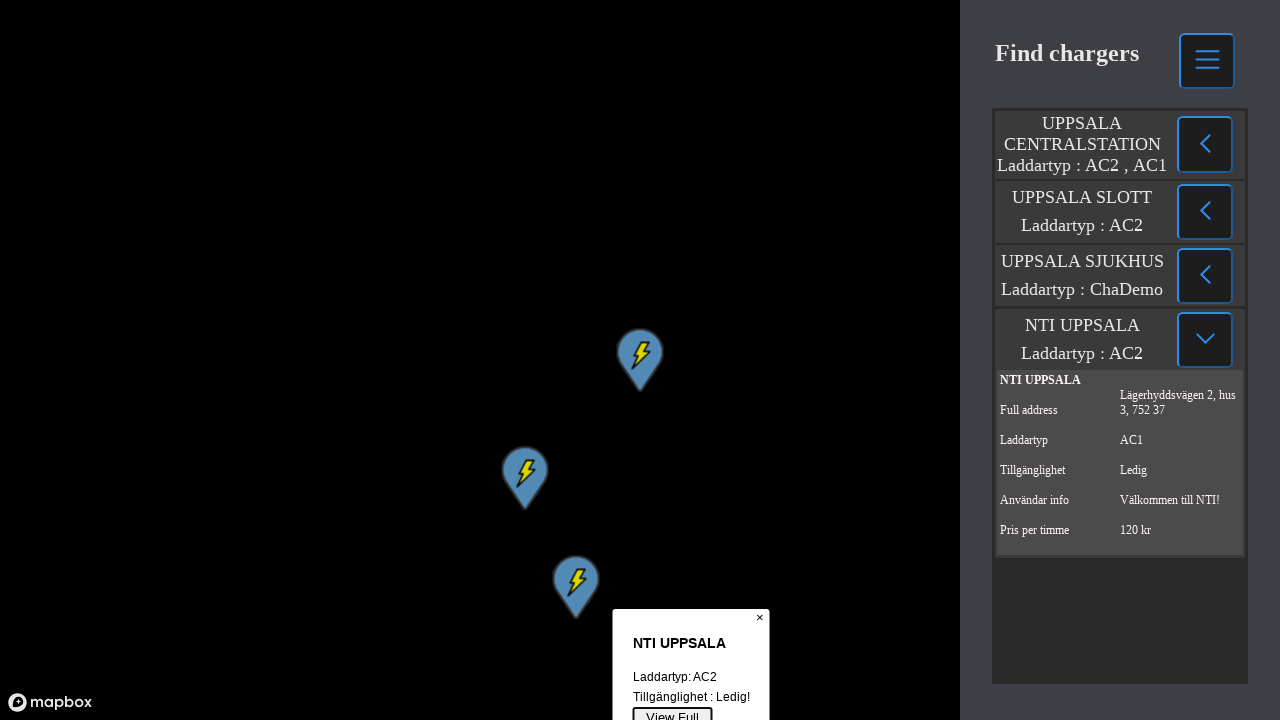

Clicked view full button for marker 4 at (672, 710) on #view-full-information
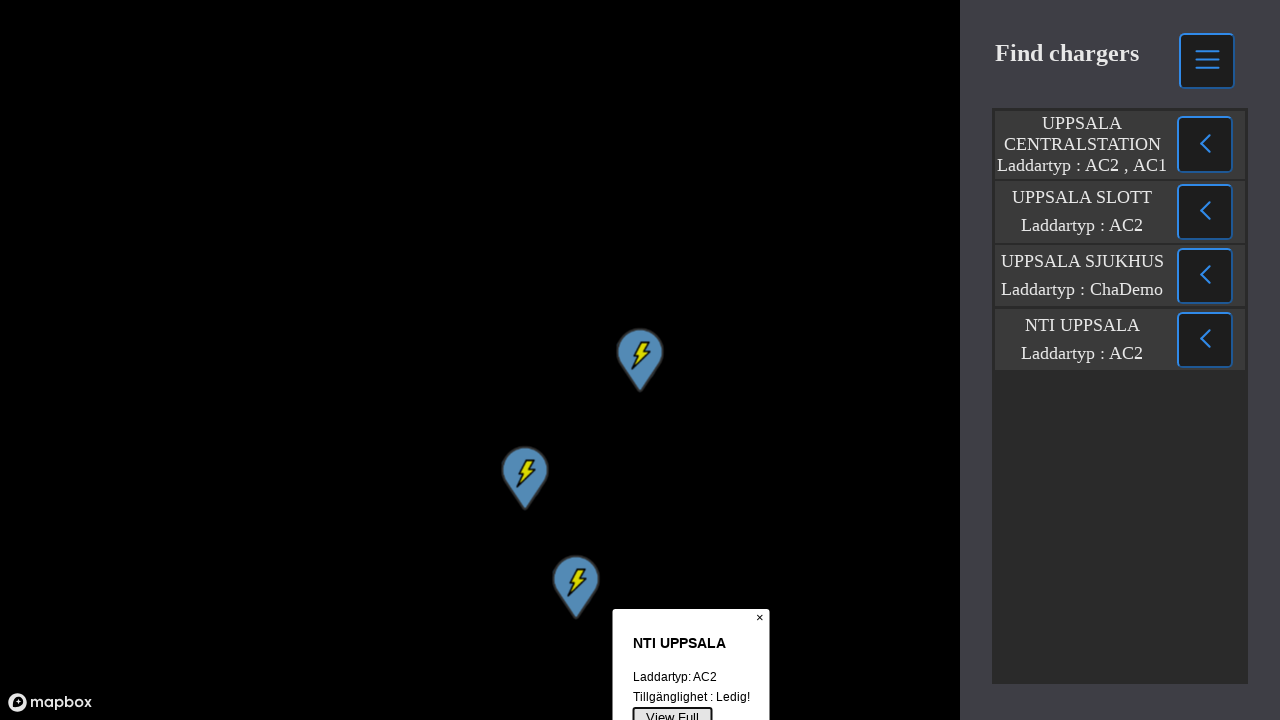

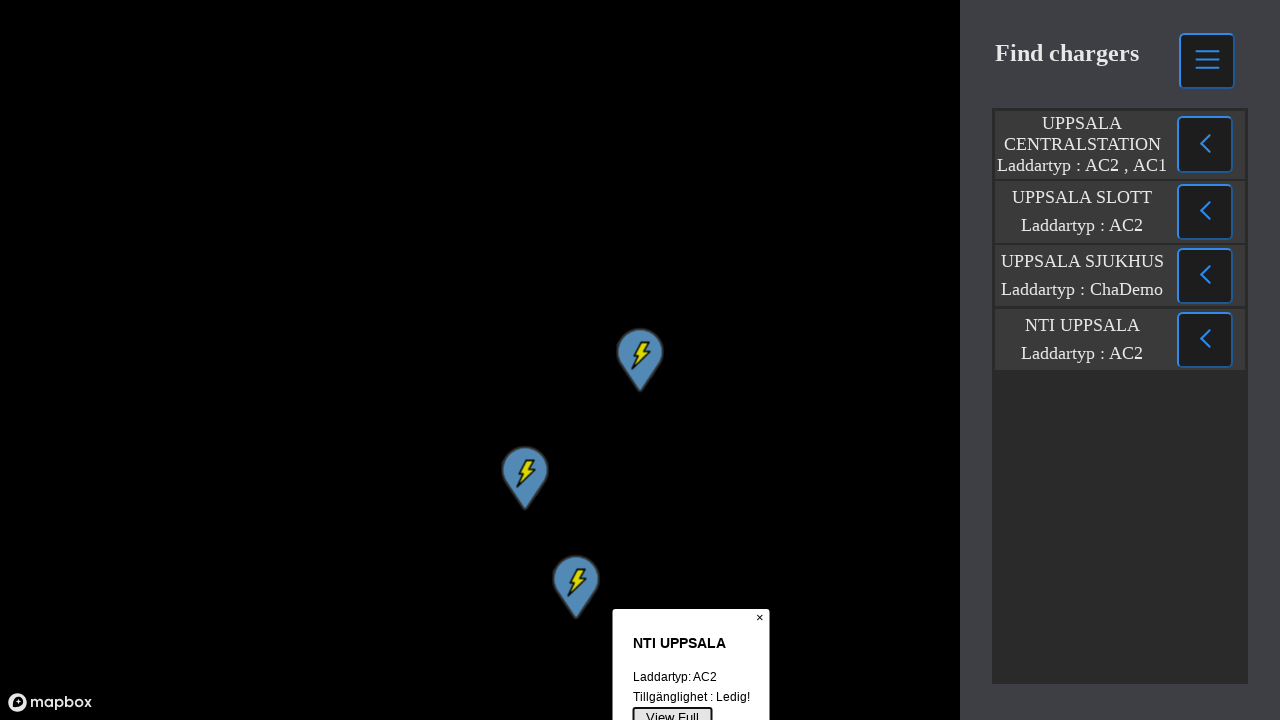